Tests mouse hover functionality by moving the mouse over multiple figure elements on the page

Starting URL: https://bonigarcia.dev/selenium-webdriver-java/mouse-over.html

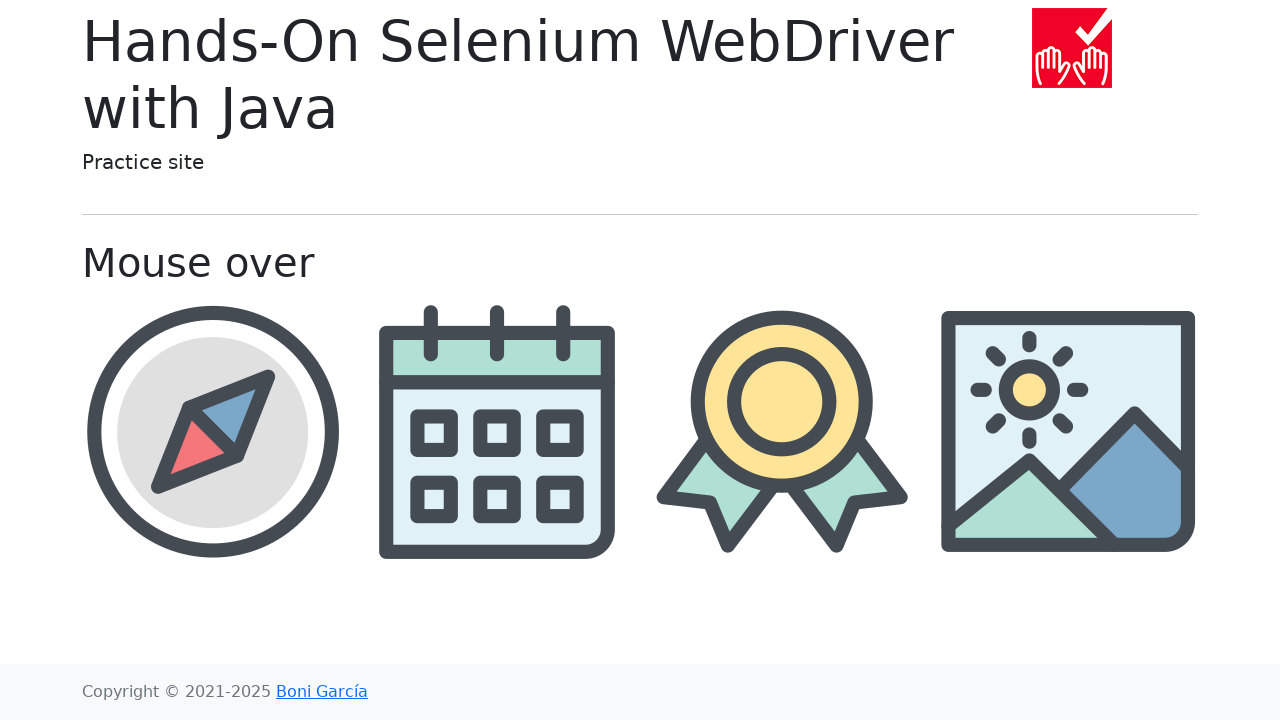

Located all figure elements on the mouse-over test page
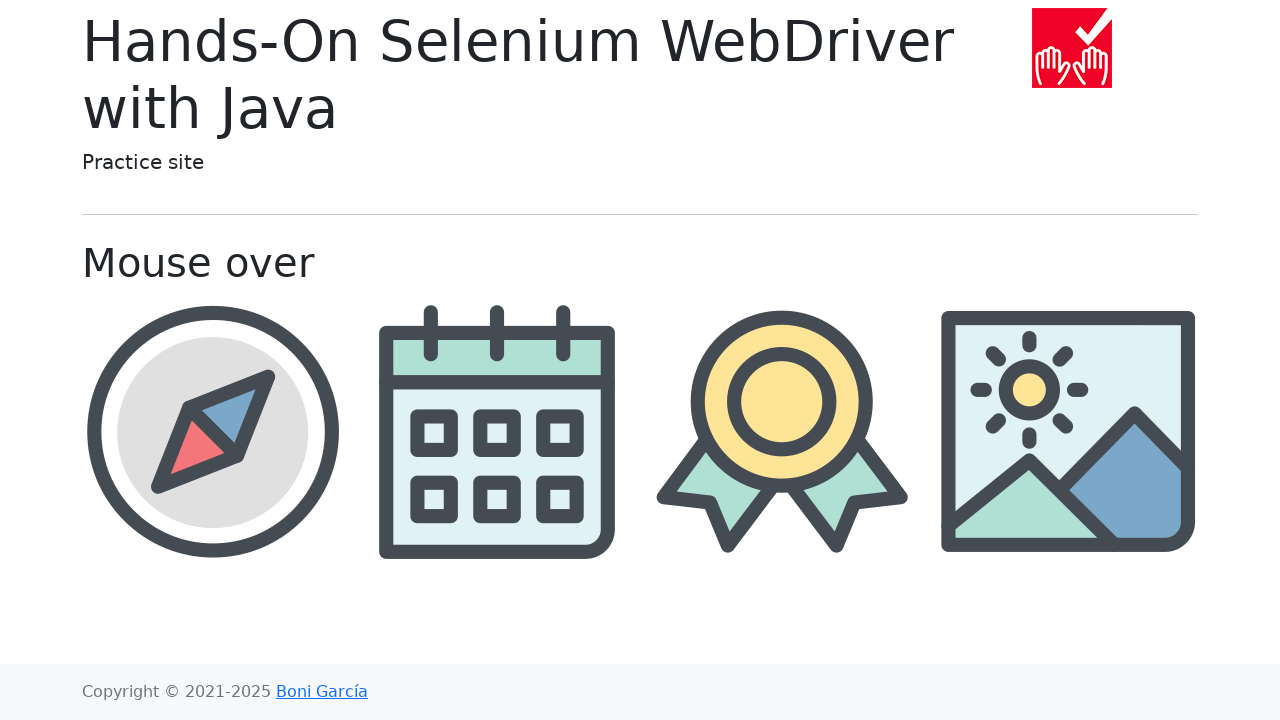

Hovered over a figure element at (212, 431) on xpath=//div[contains(@class, 'figure')] >> nth=0
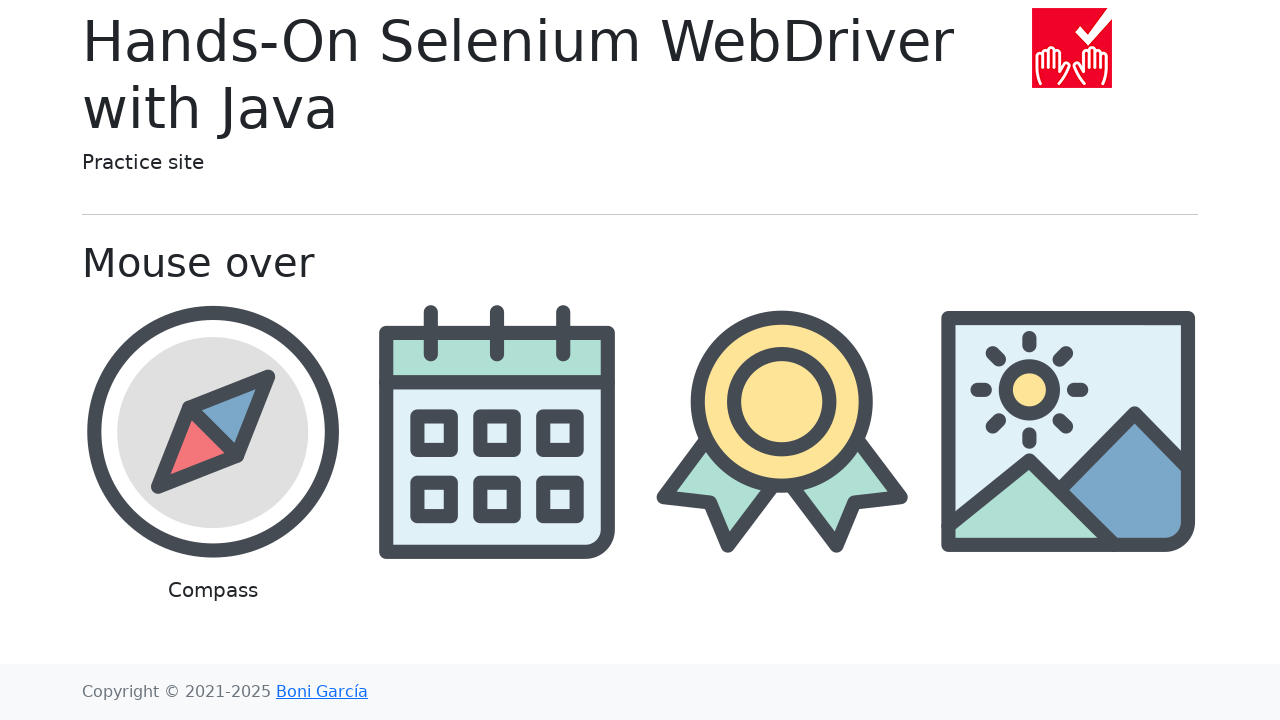

Waited 500ms after hovering
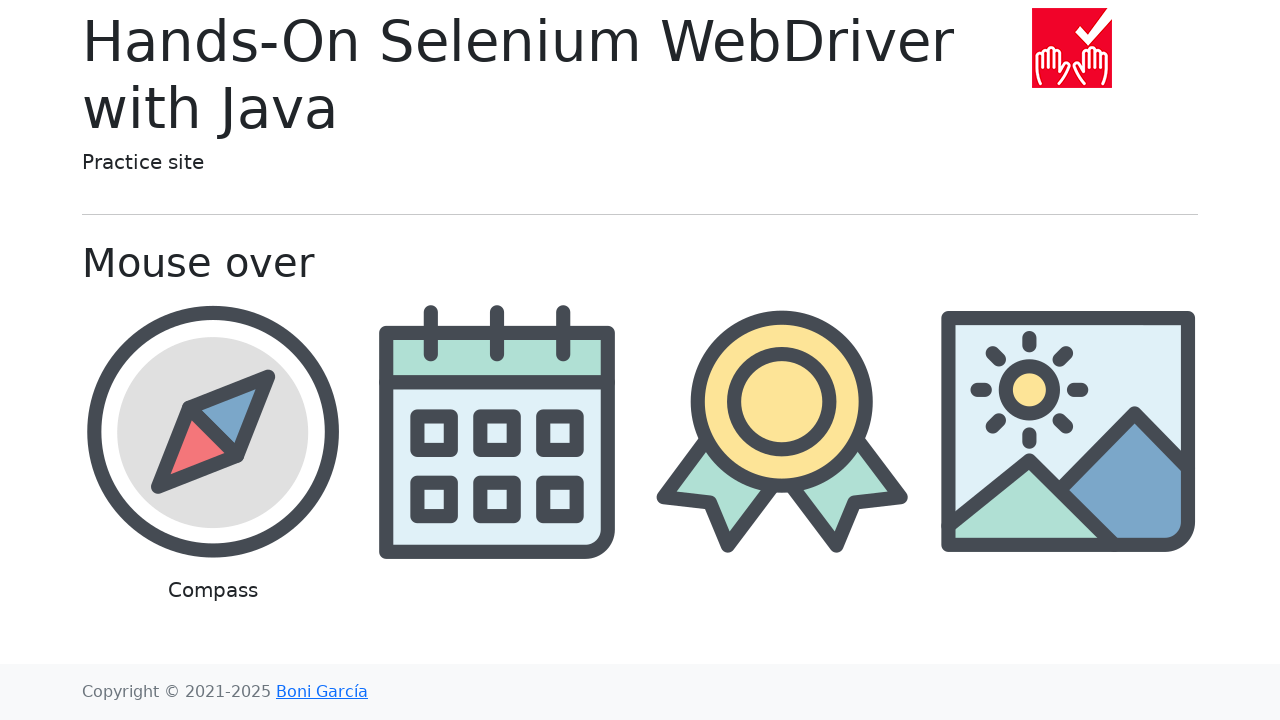

Hovered over a figure element at (498, 470) on xpath=//div[contains(@class, 'figure')] >> nth=1
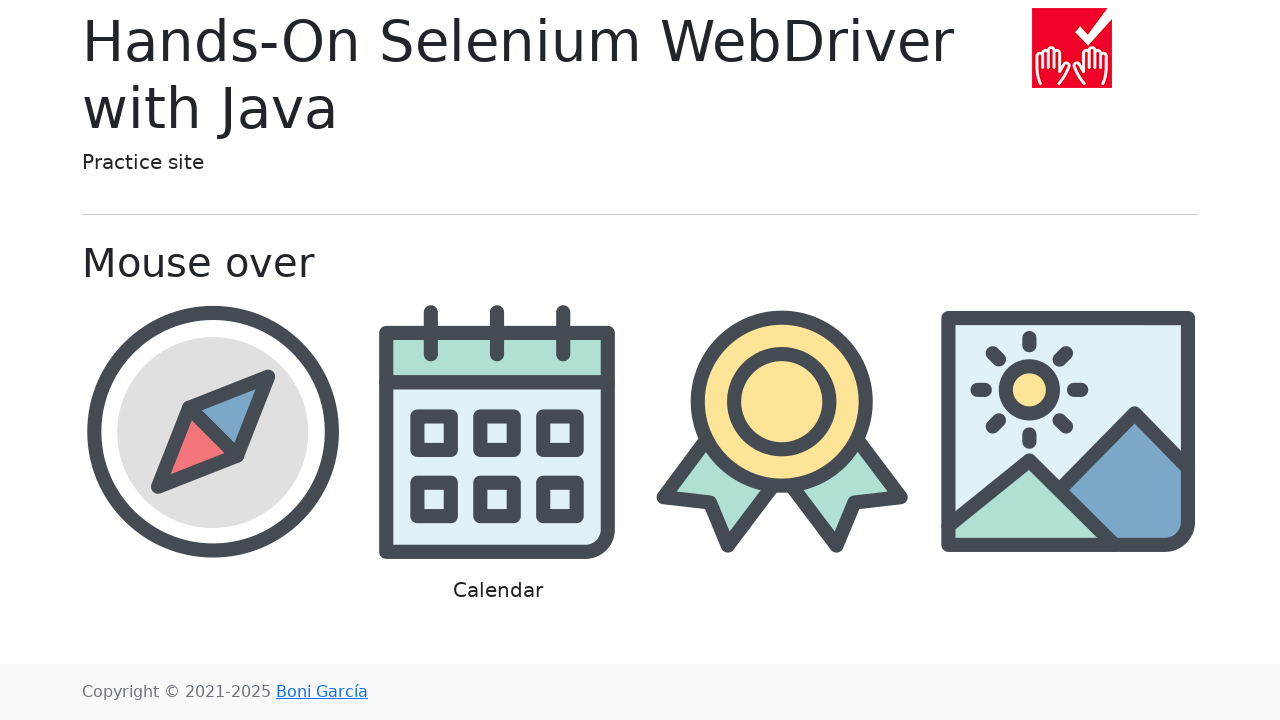

Waited 500ms after hovering
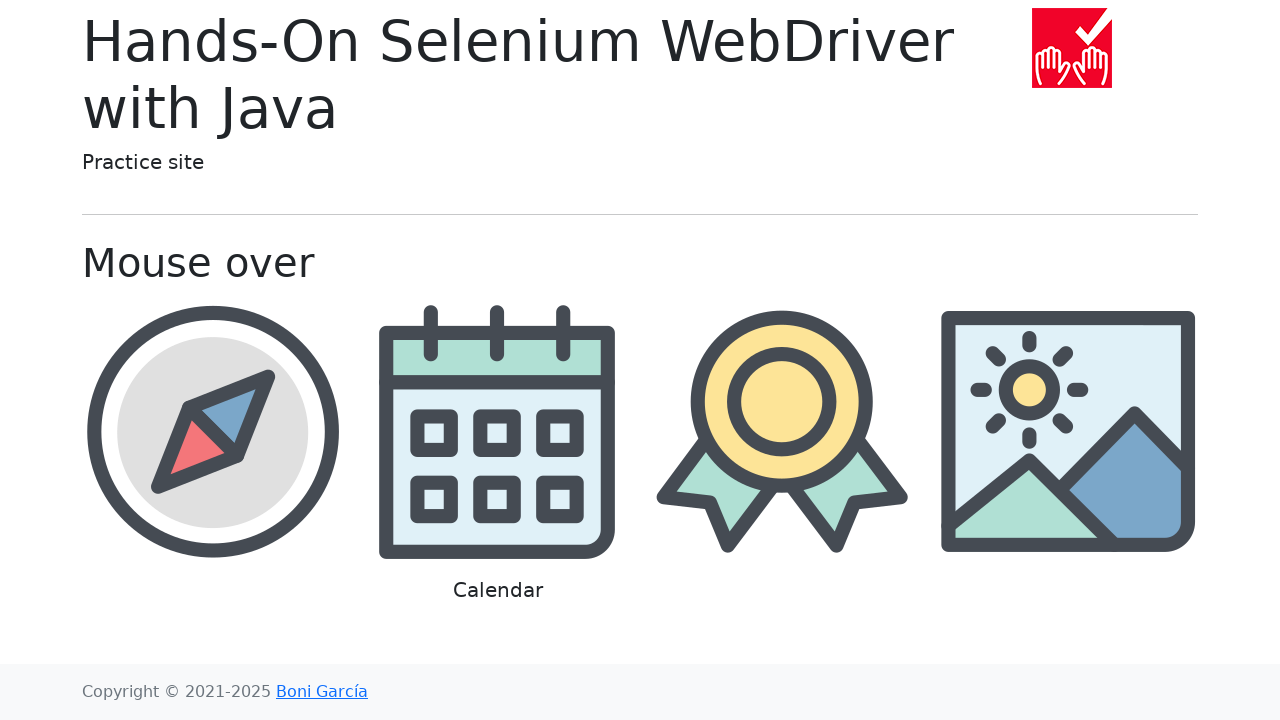

Hovered over a figure element at (782, 470) on xpath=//div[contains(@class, 'figure')] >> nth=2
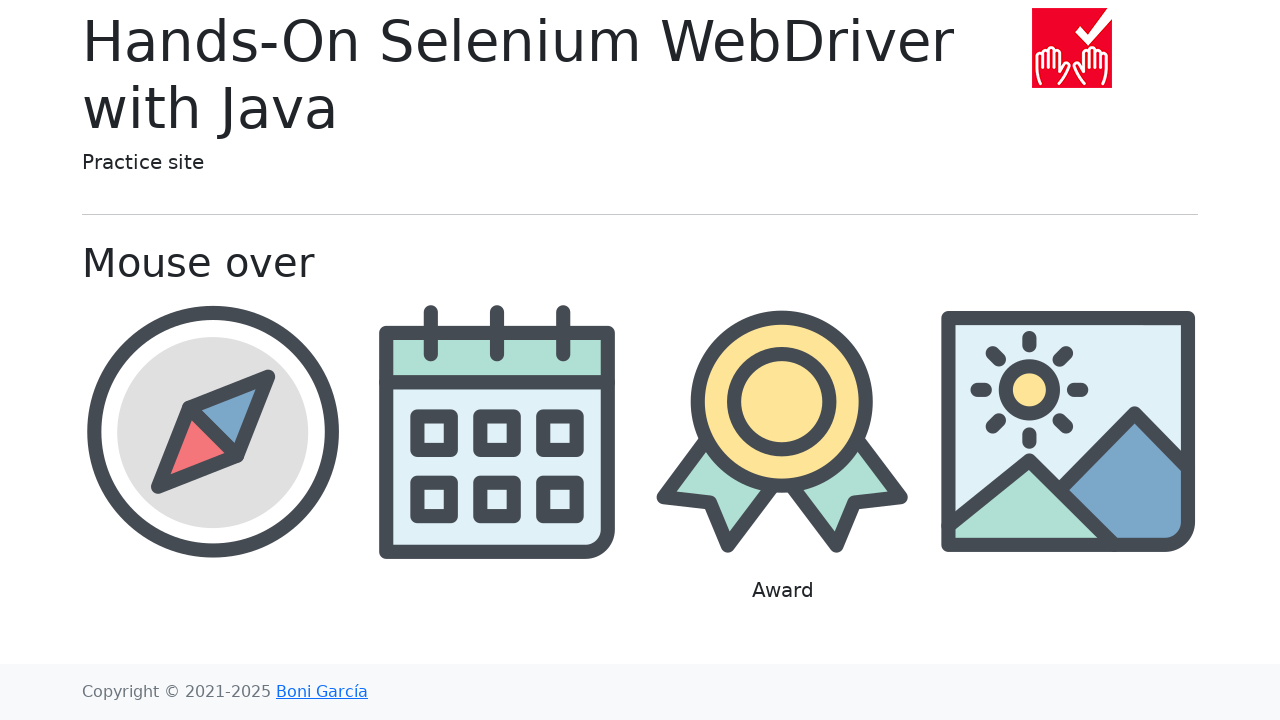

Waited 500ms after hovering
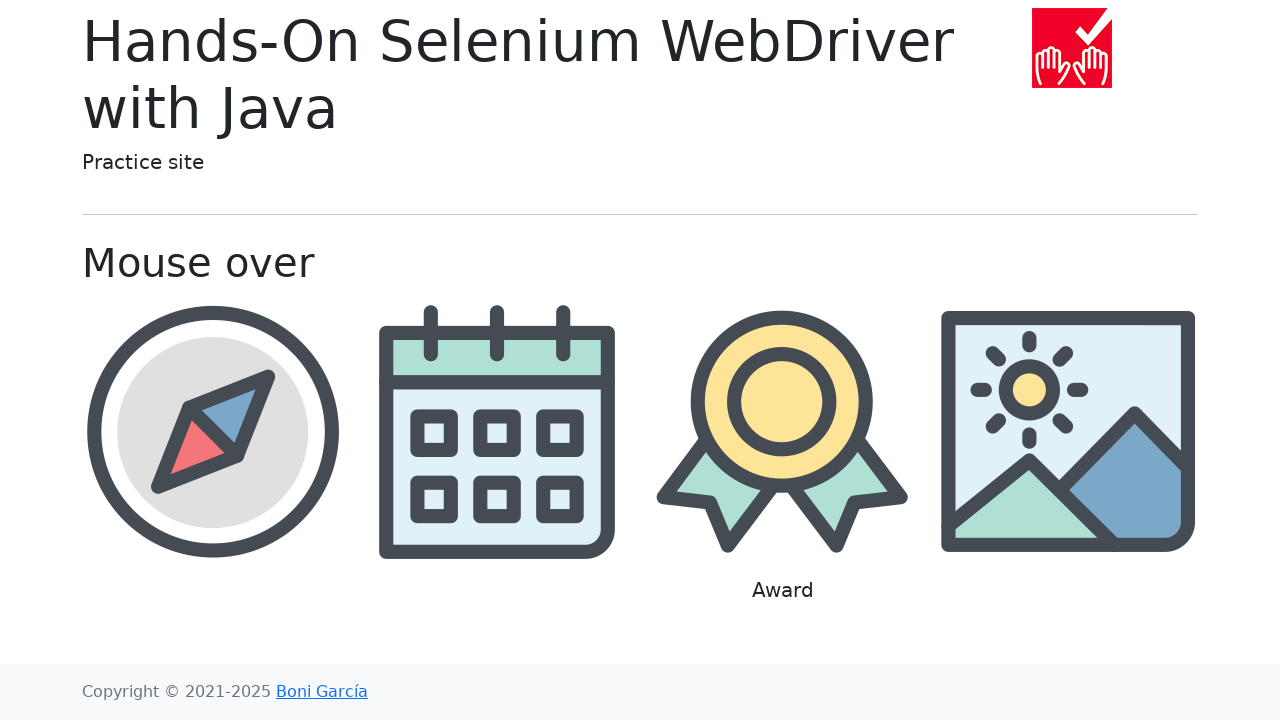

Hovered over a figure element at (1068, 470) on xpath=//div[contains(@class, 'figure')] >> nth=3
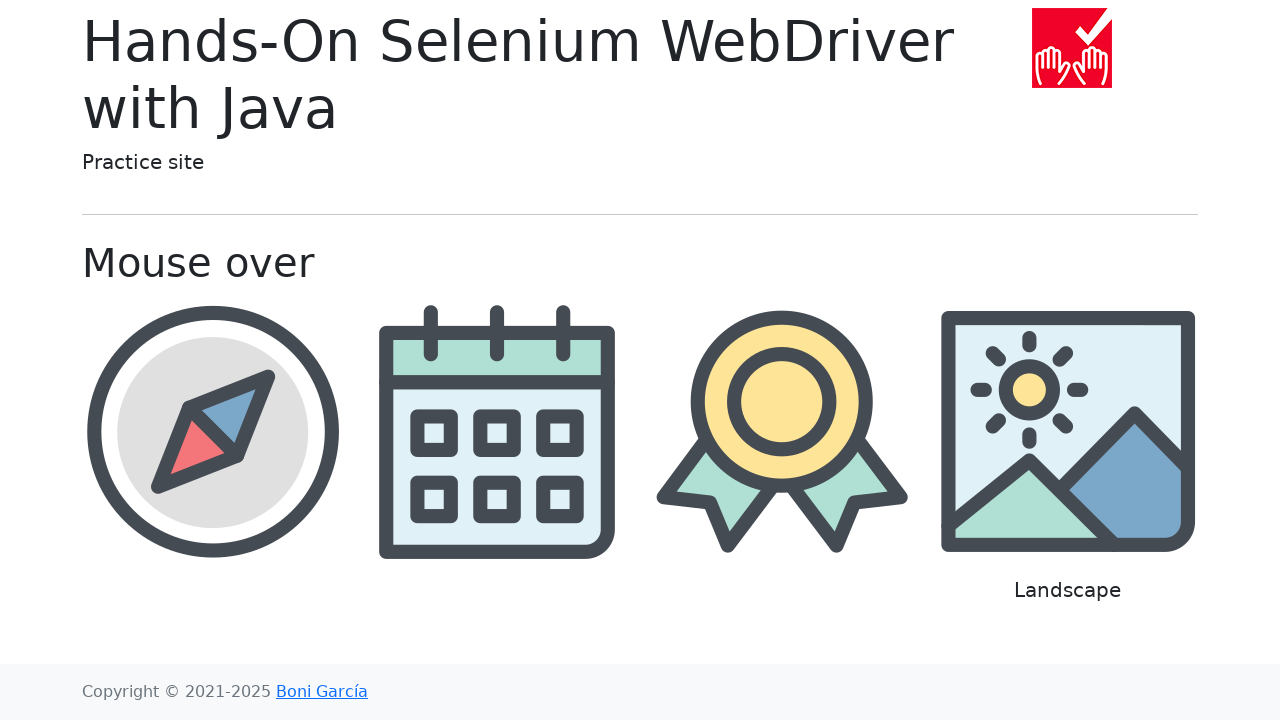

Waited 500ms after hovering
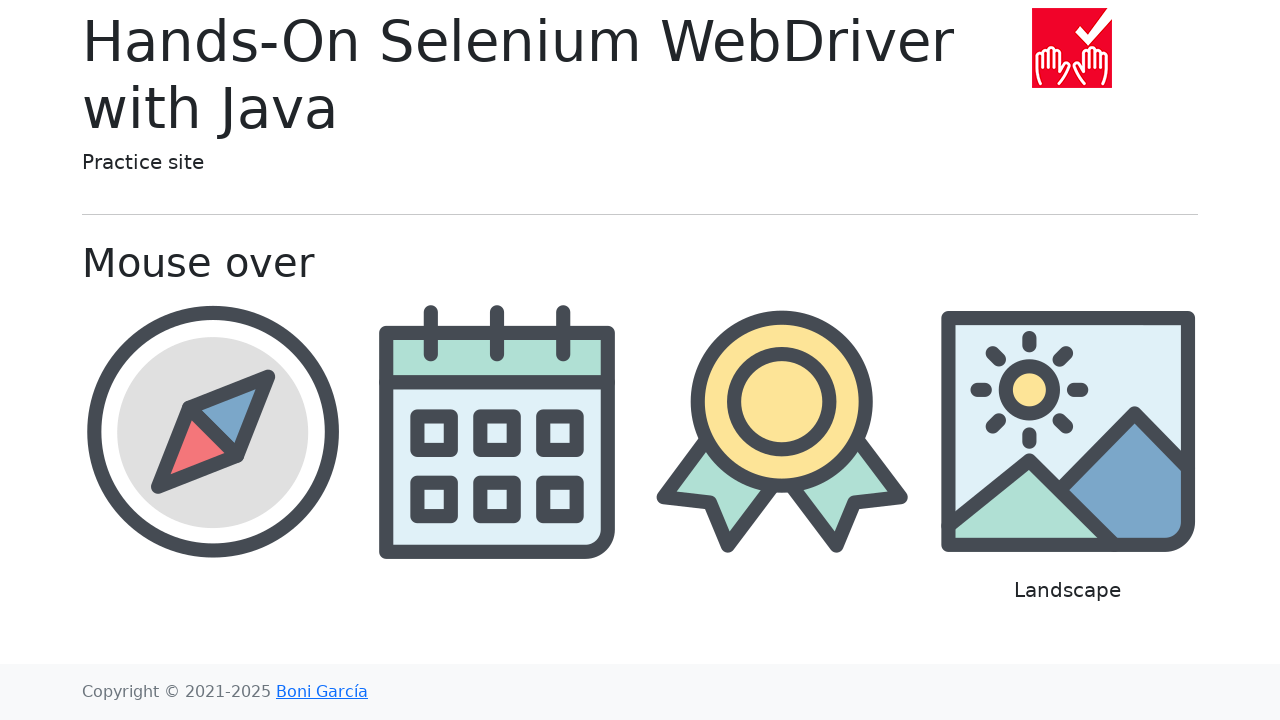

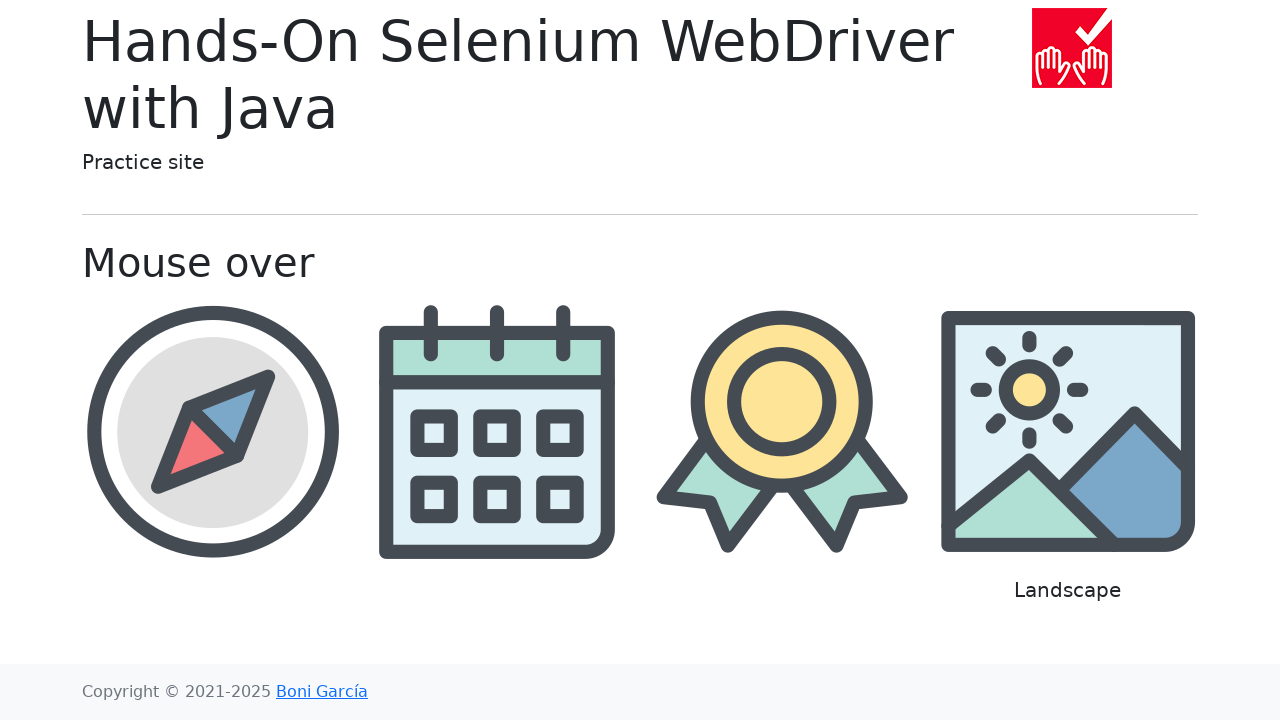